Tests form submission and alert handling by filling in first name, last name, and company name fields, submitting the form, and accepting the resulting alert dialog.

Starting URL: http://automationbykrishna.com/index.html#

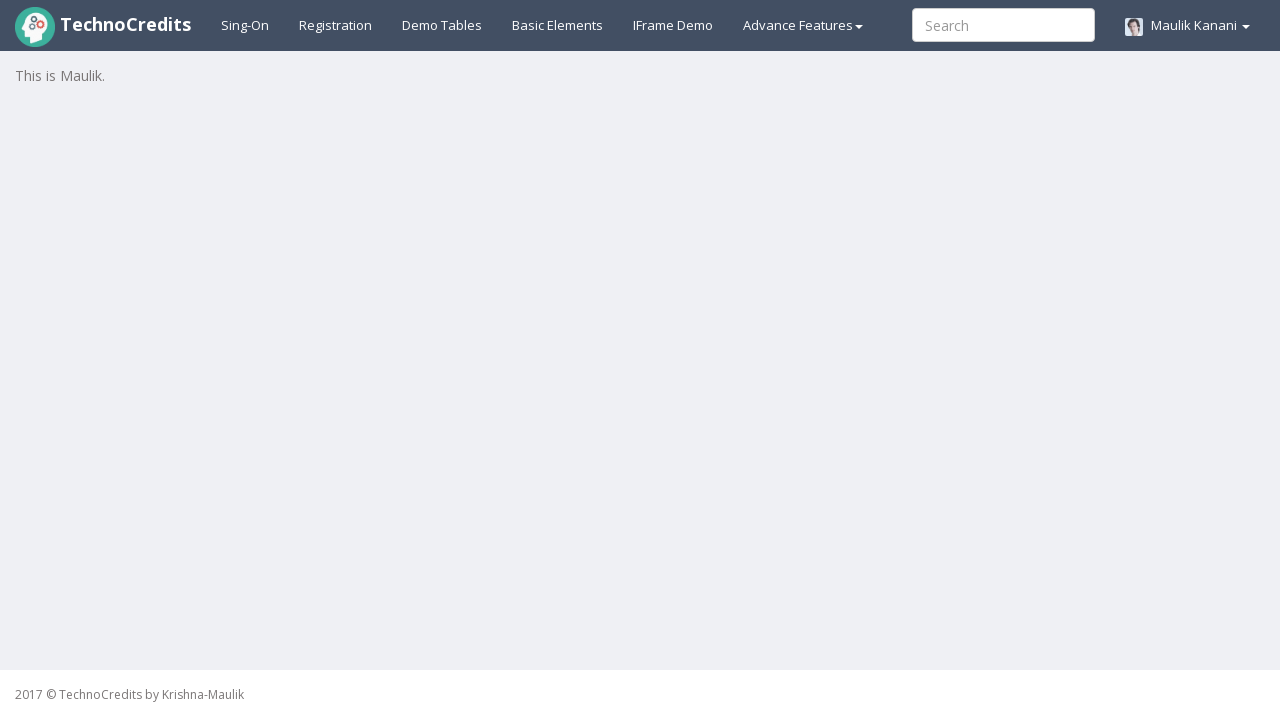

Clicked on Elements link at (558, 25) on text=Elements
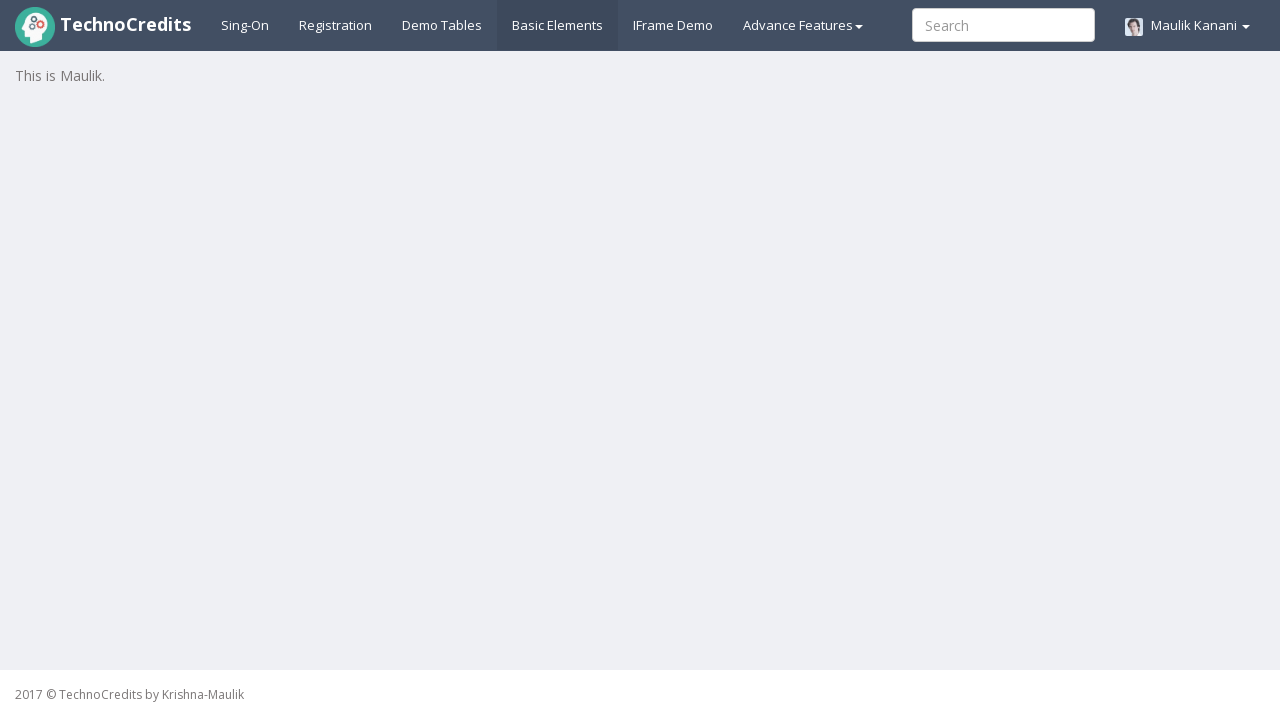

Waited for form to be visible
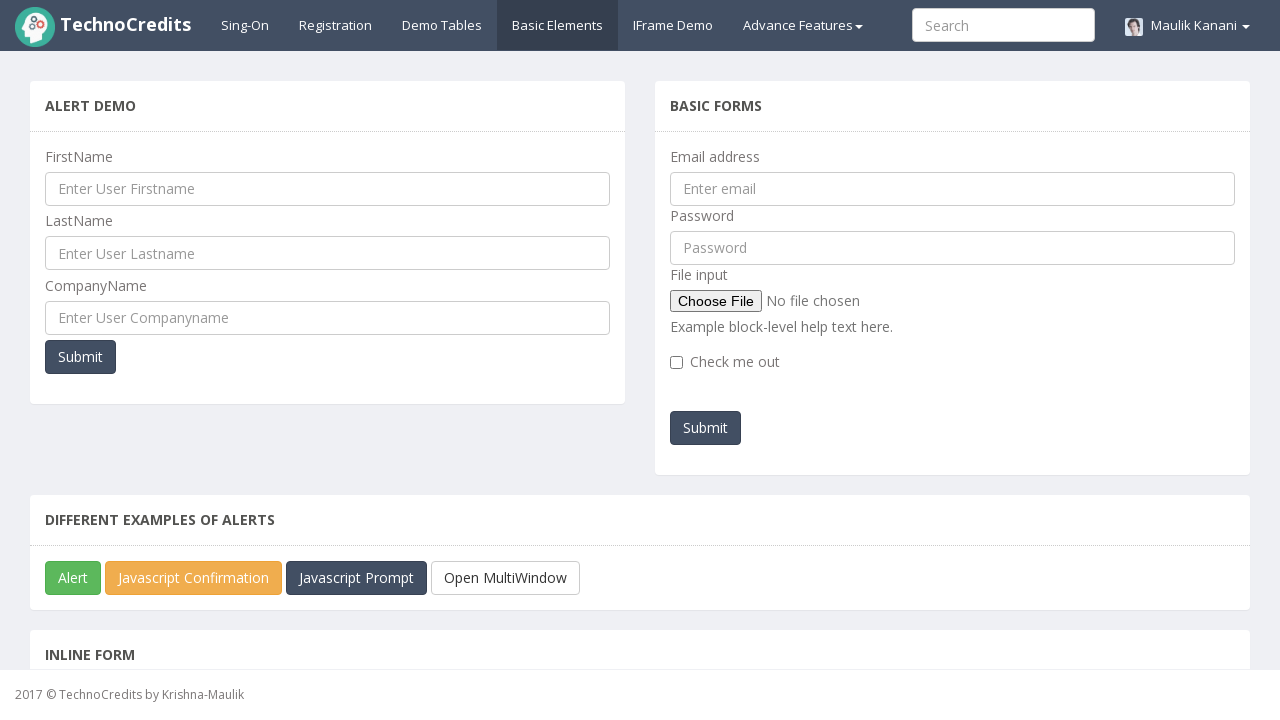

Filled first name field with 'Amarja' on input[id*='UserFirst']
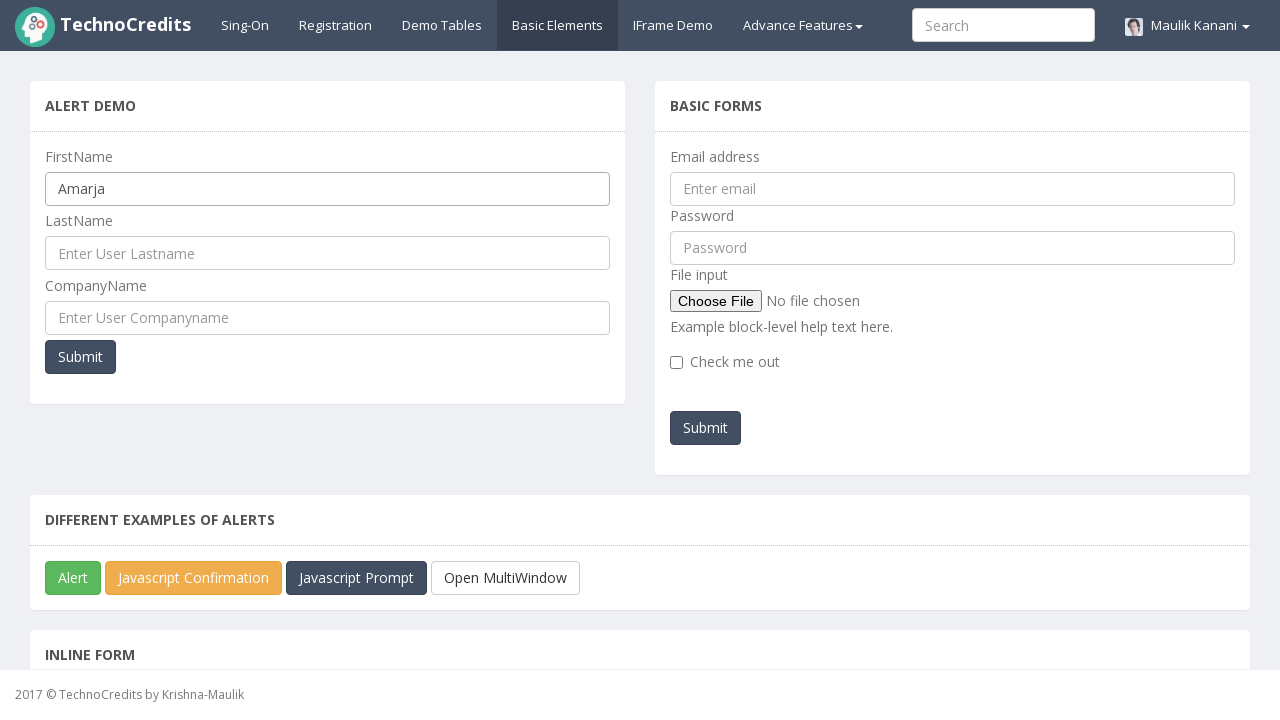

Filled last name field with 'Belorkar' on input[id*='UserLast'][name='ulname']
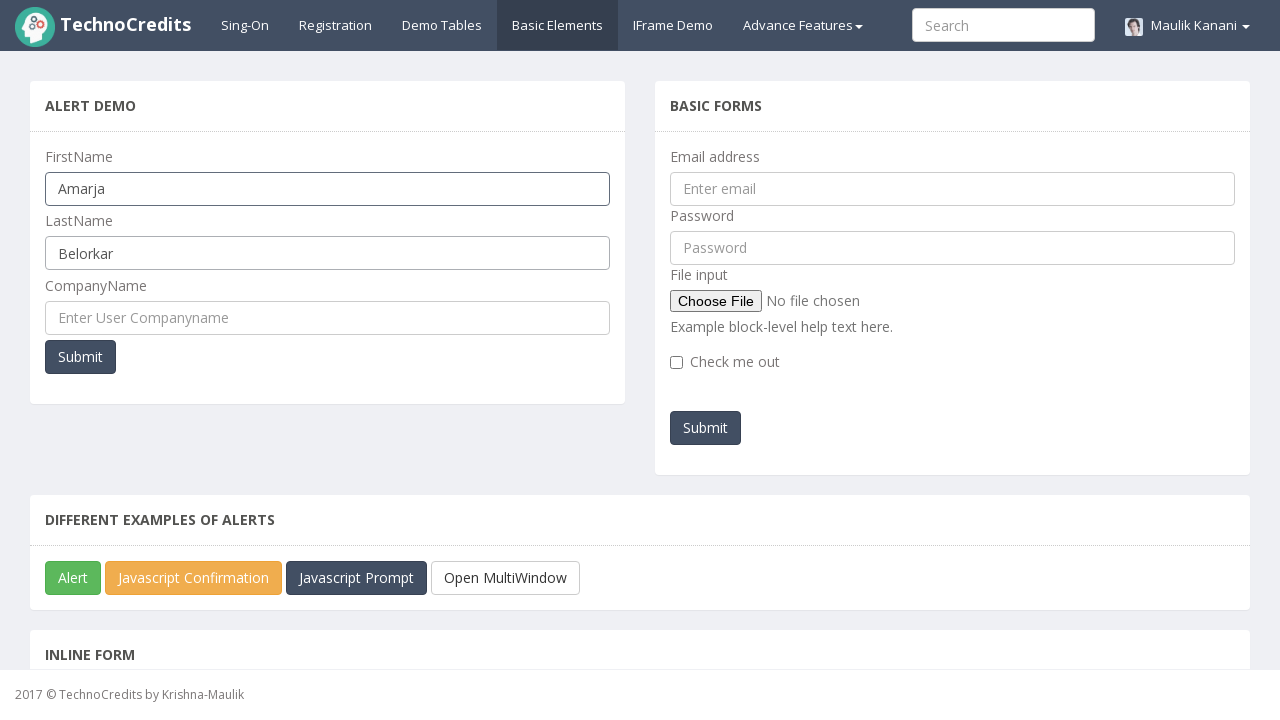

Filled company name field with 'DB' on input#UserCompanyName
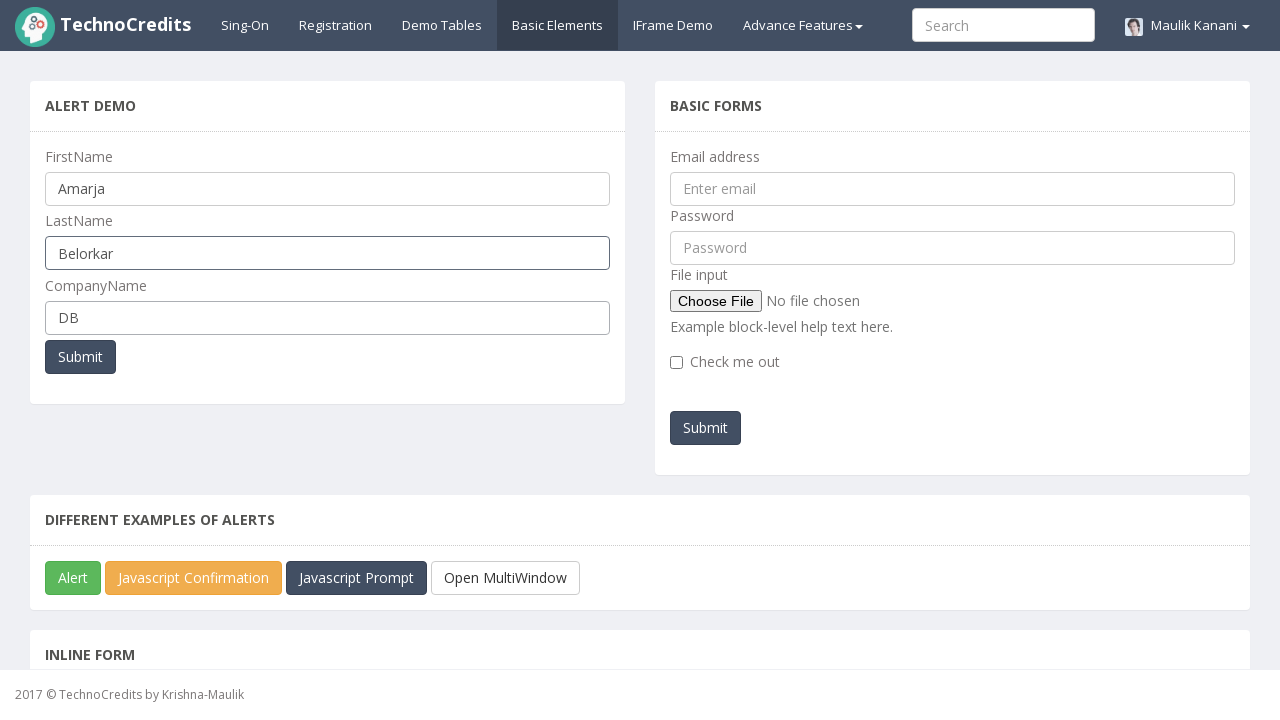

Set up dialog handler to accept alert
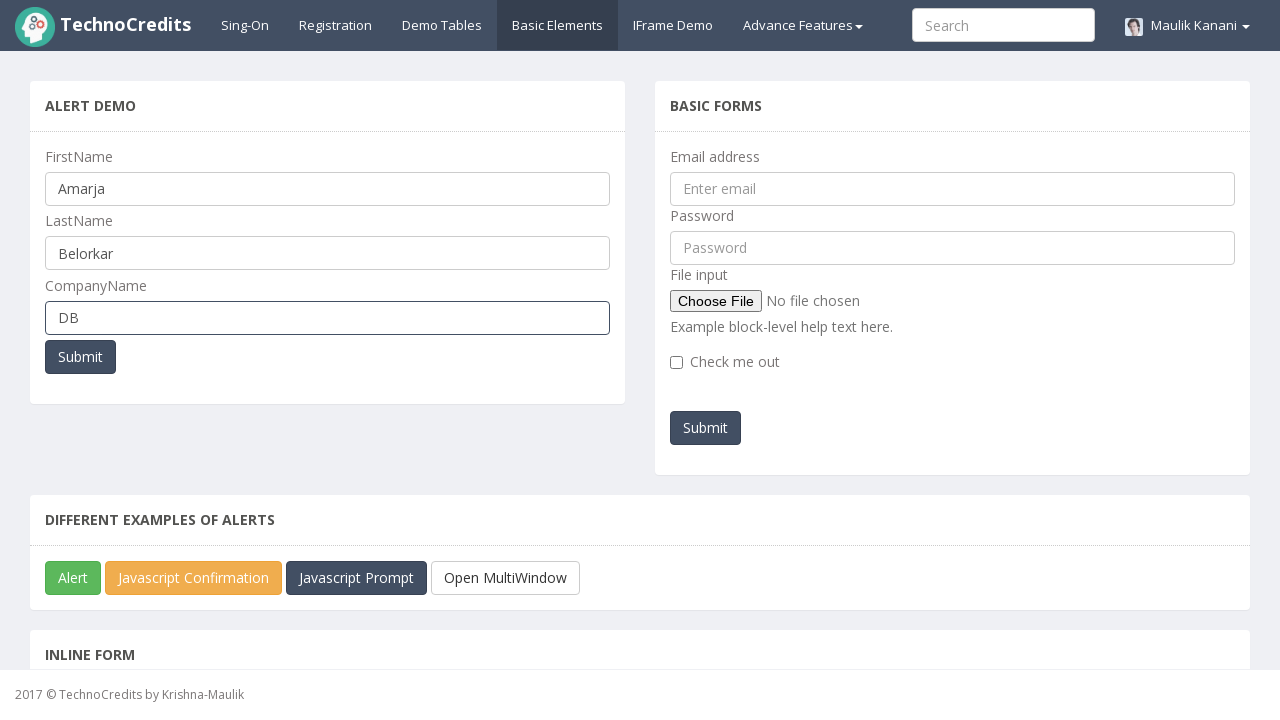

Clicked Submit button to submit the form at (80, 357) on xpath=//div[@name='secondSegment'][1]//button[text()='Submit']
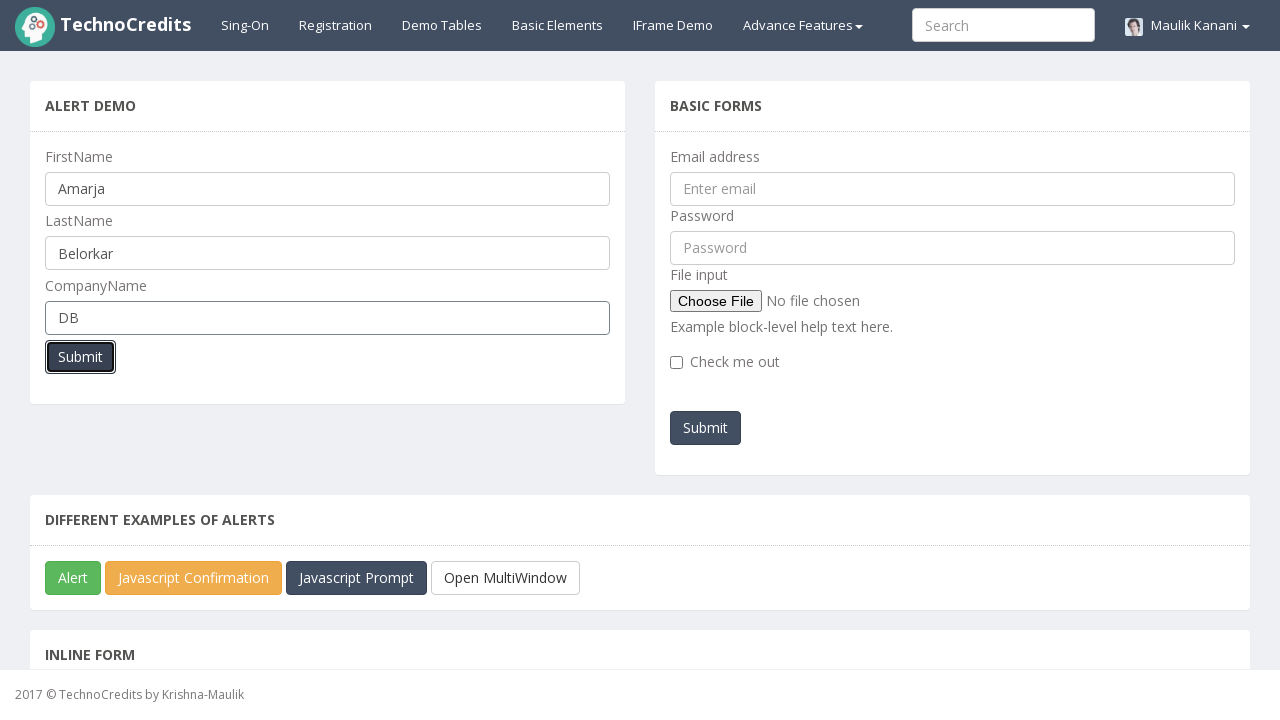

Waited for alert dialog to be processed
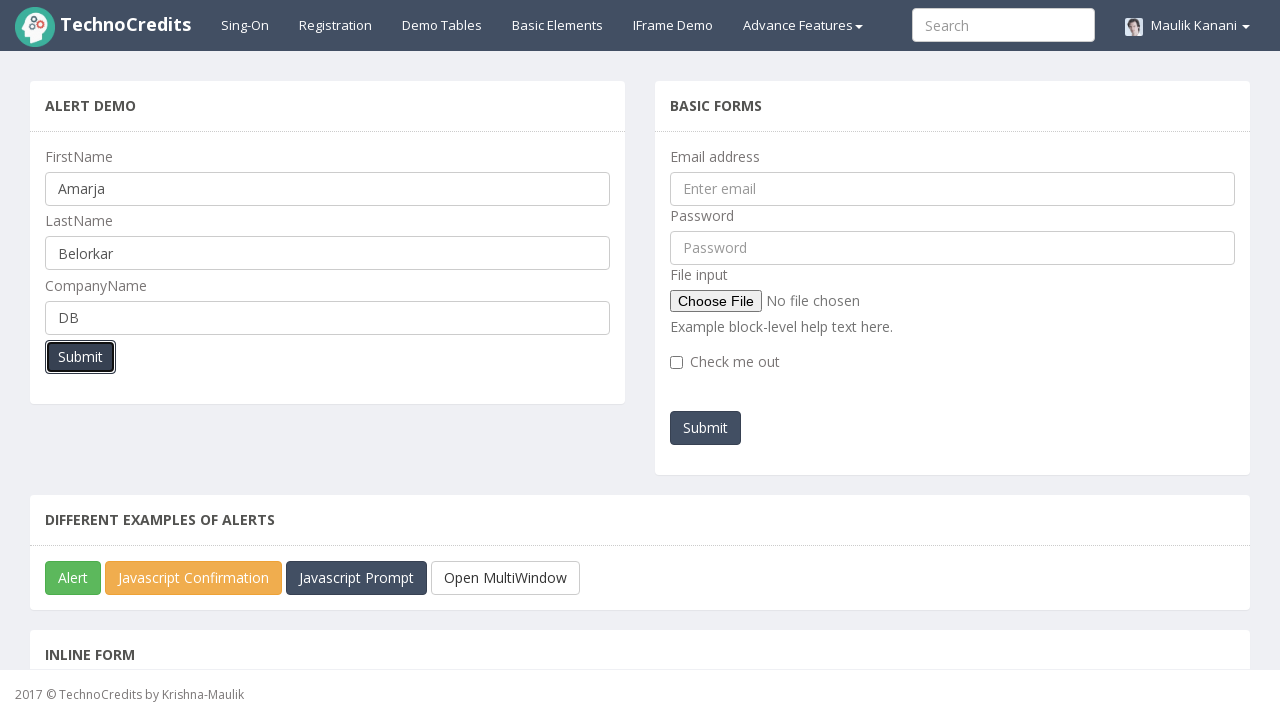

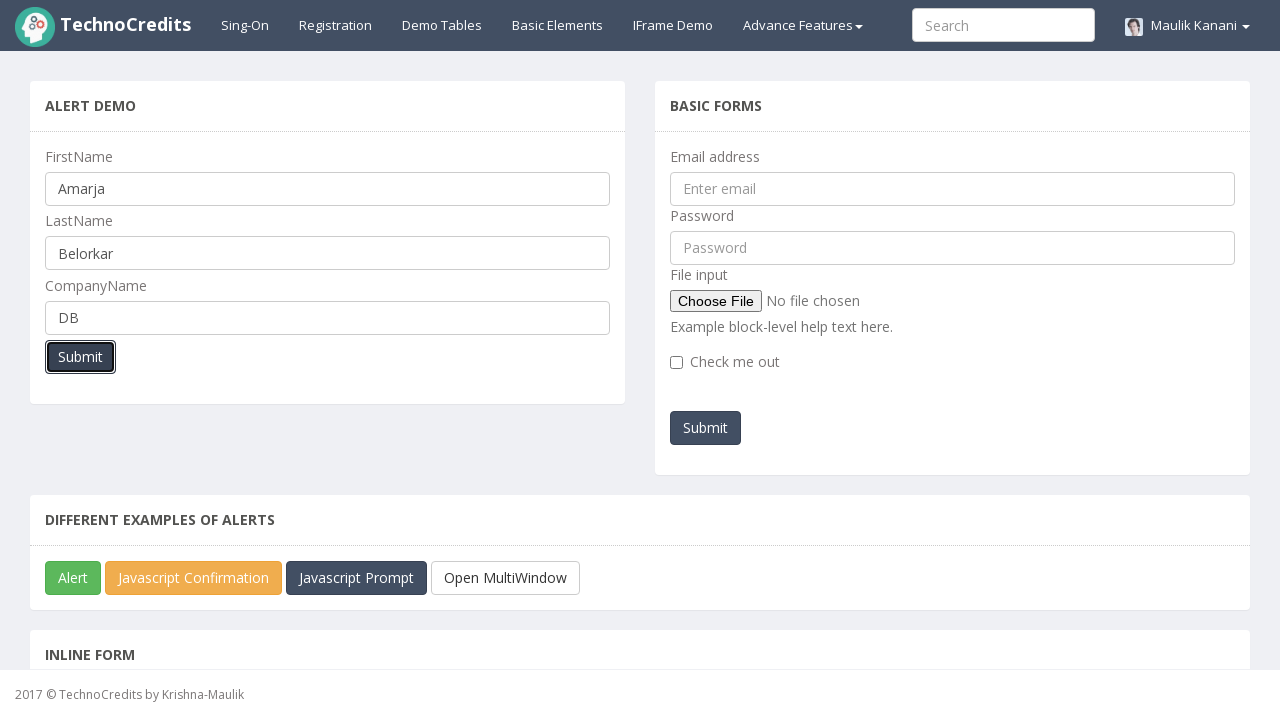